Tests auto-suggest dropdown functionality by typing "Ind" in an autocomplete field and navigating through suggestions using keyboard arrows

Starting URL: http://www.qaclickacademy.com/practice.php

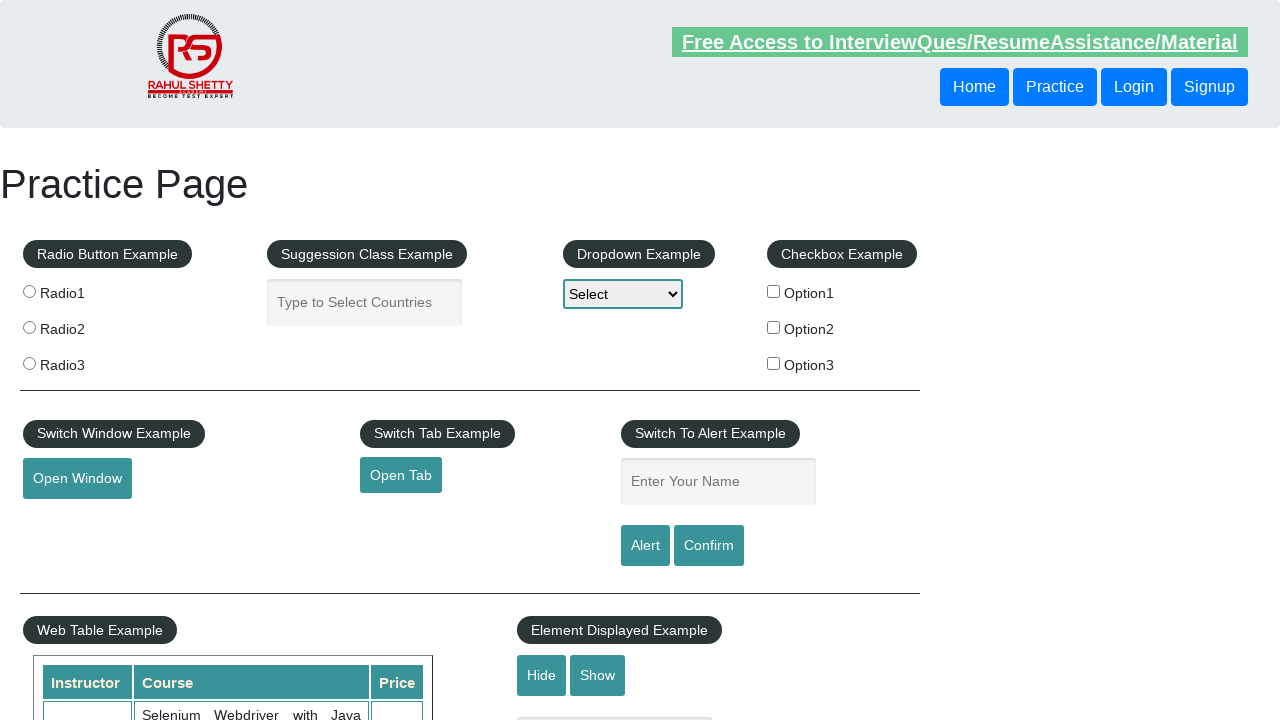

Typed 'Ind' in autocomplete field on input#autocomplete
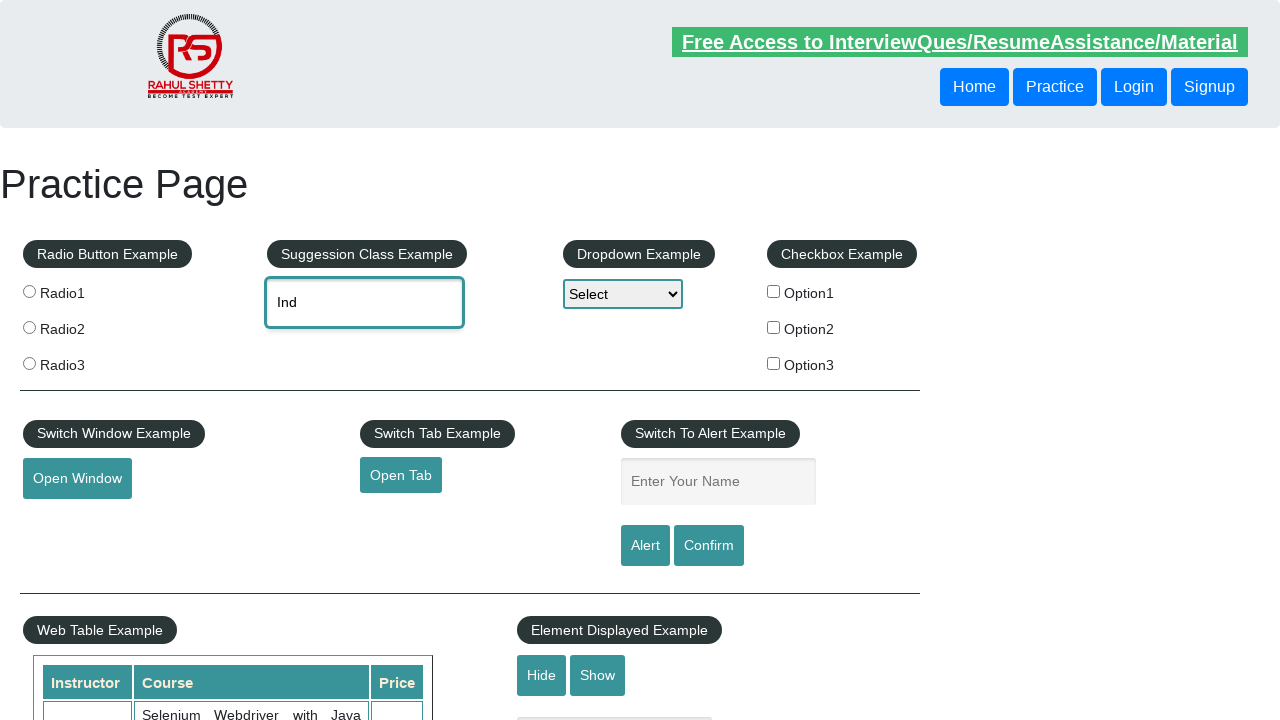

Waited 2000ms for auto-suggest dropdown to appear
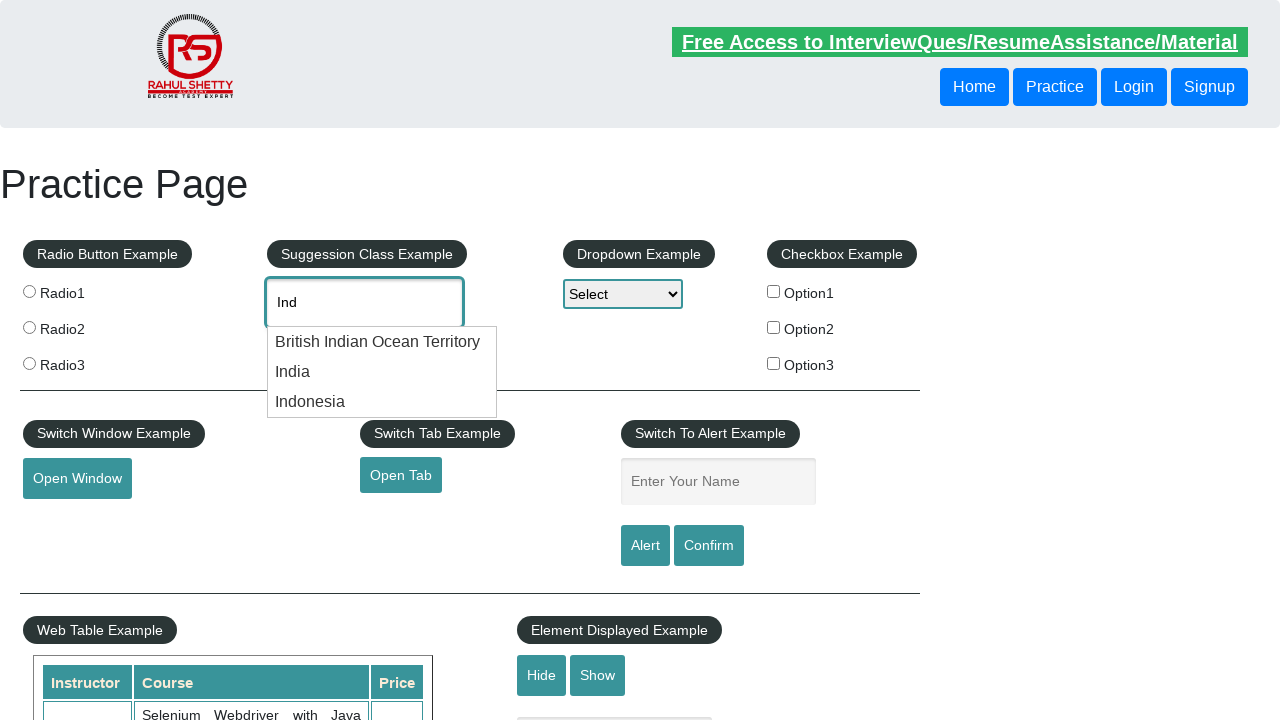

Pressed ArrowDown key to navigate to first suggestion
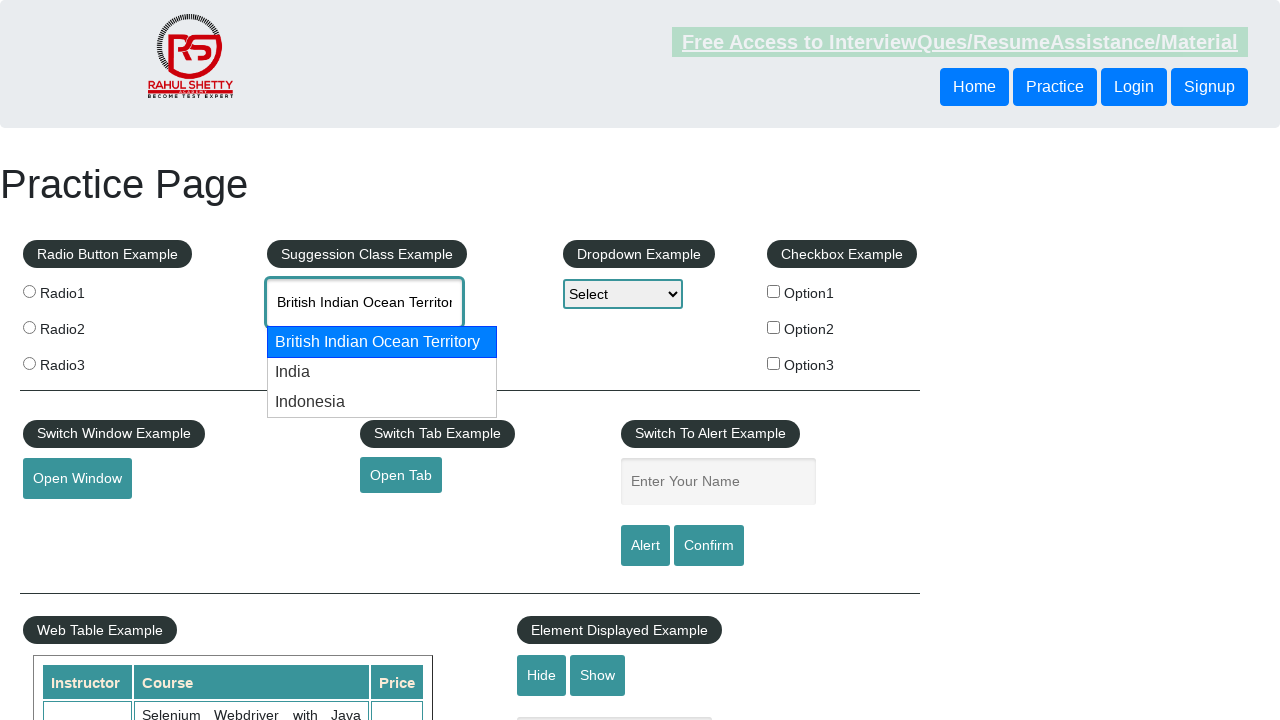

Pressed ArrowDown key to navigate to second suggestion
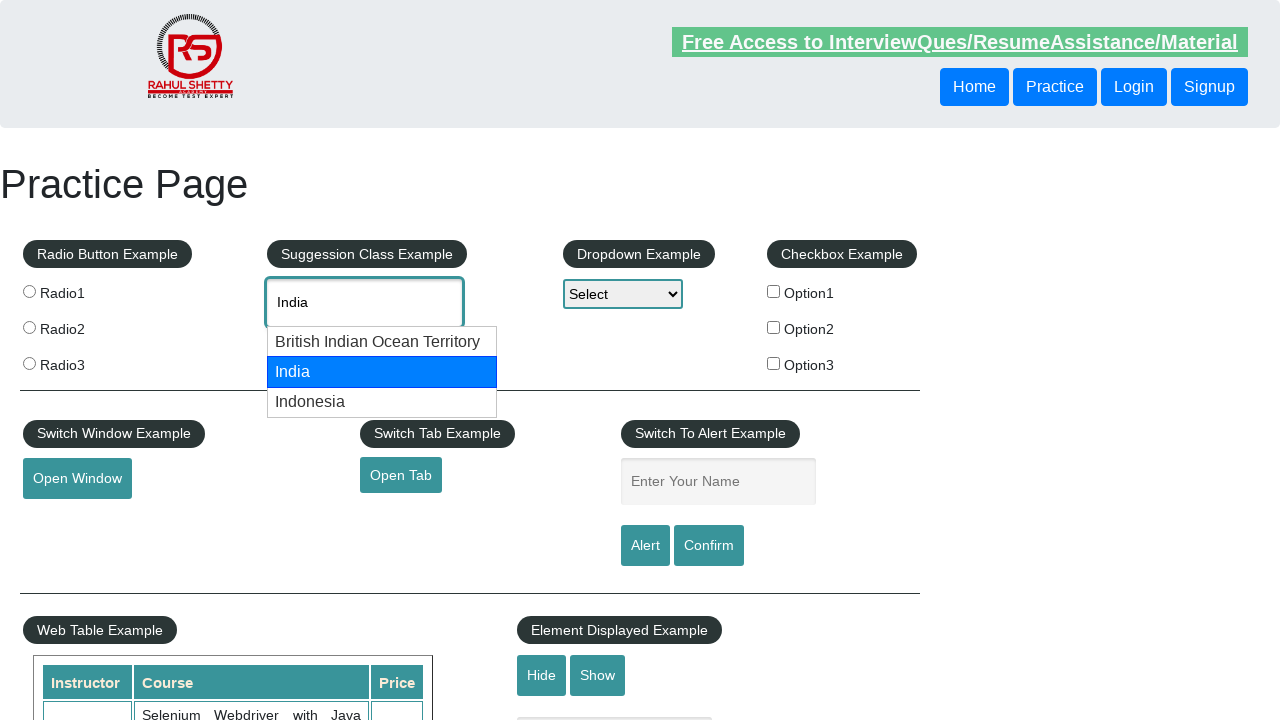

Retrieved selected value from autocomplete field: India
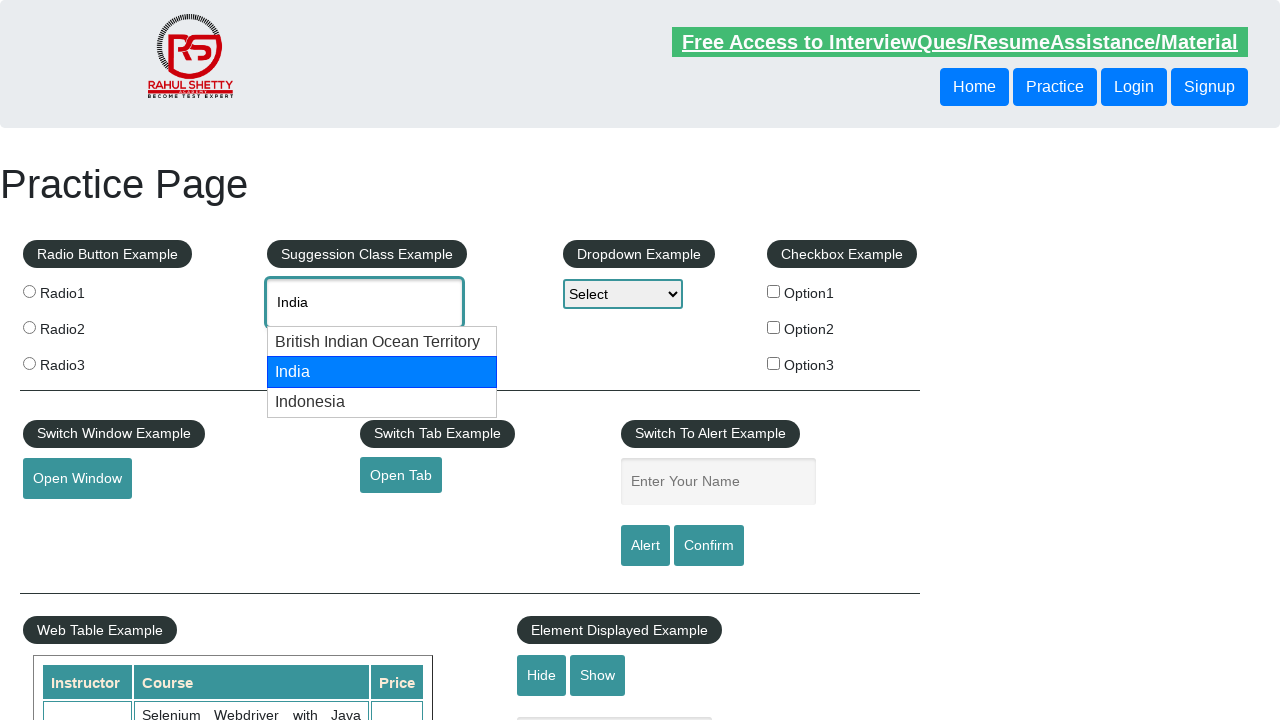

Printed selected value: India
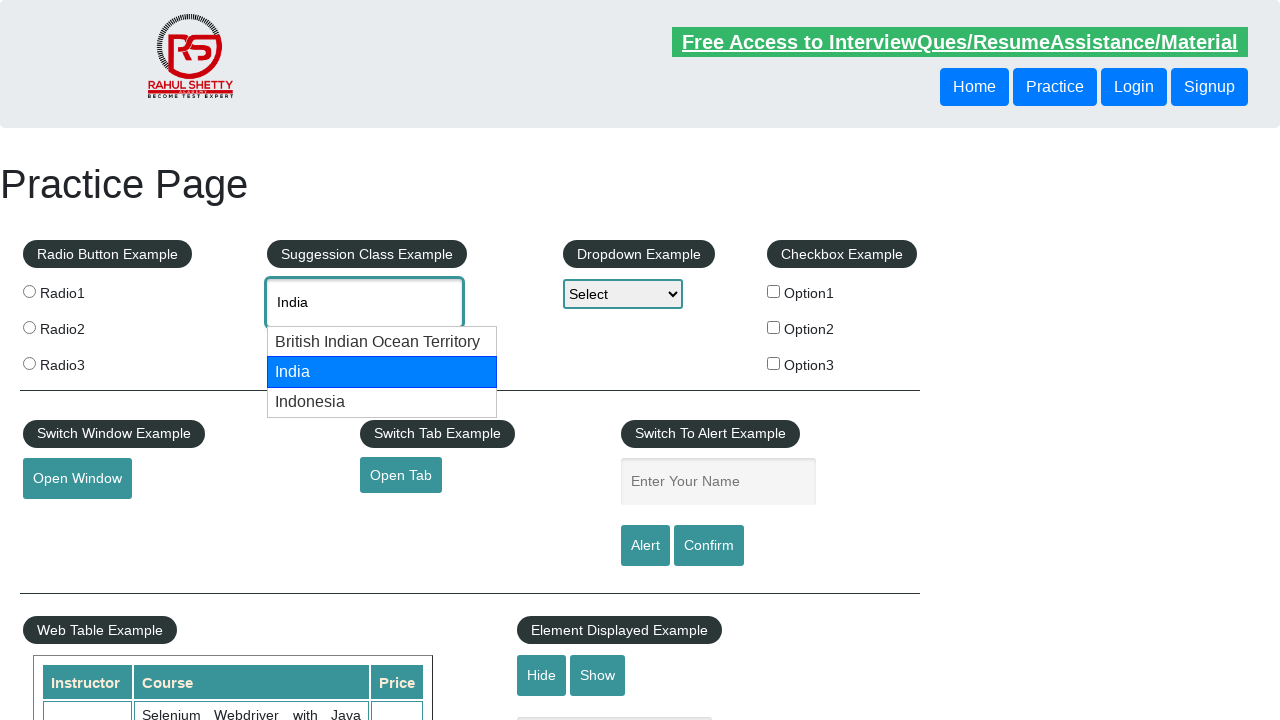

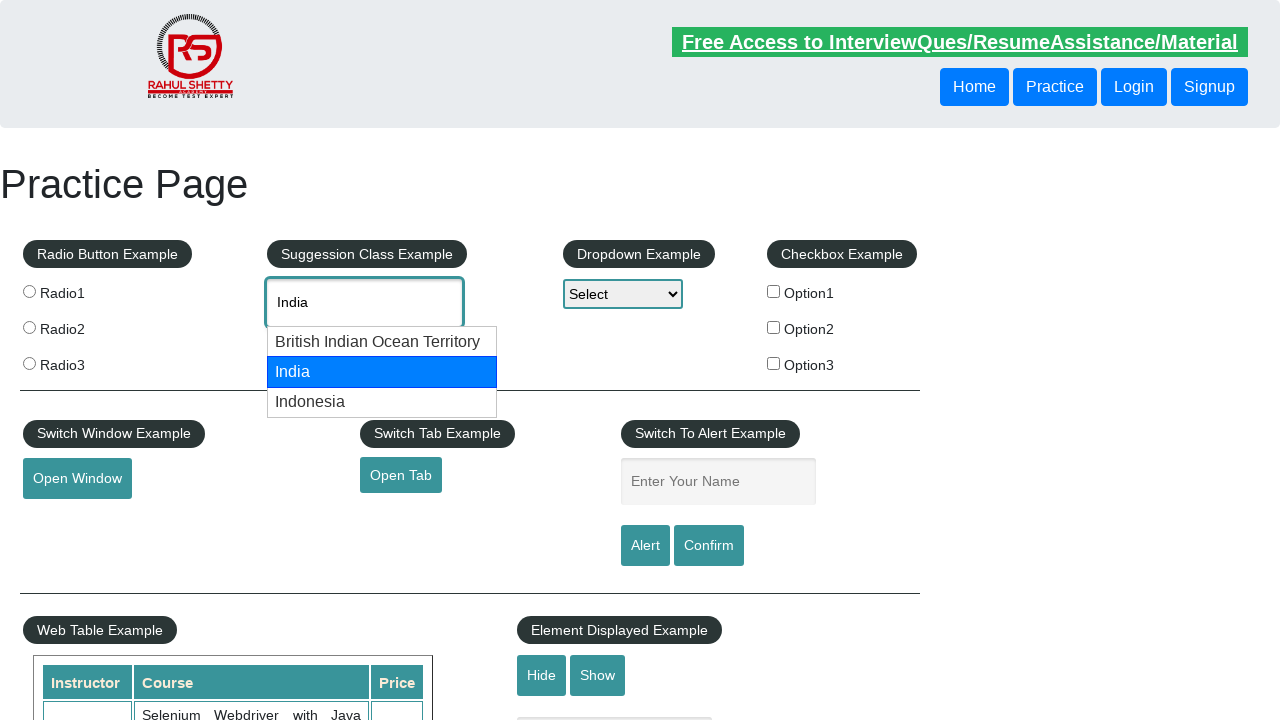